Navigates to a Yanolja hotel reviews page and performs multiple scroll actions to trigger lazy loading of additional review content.

Starting URL: https://nol.yanolja.com/reviews/domestic/3020201

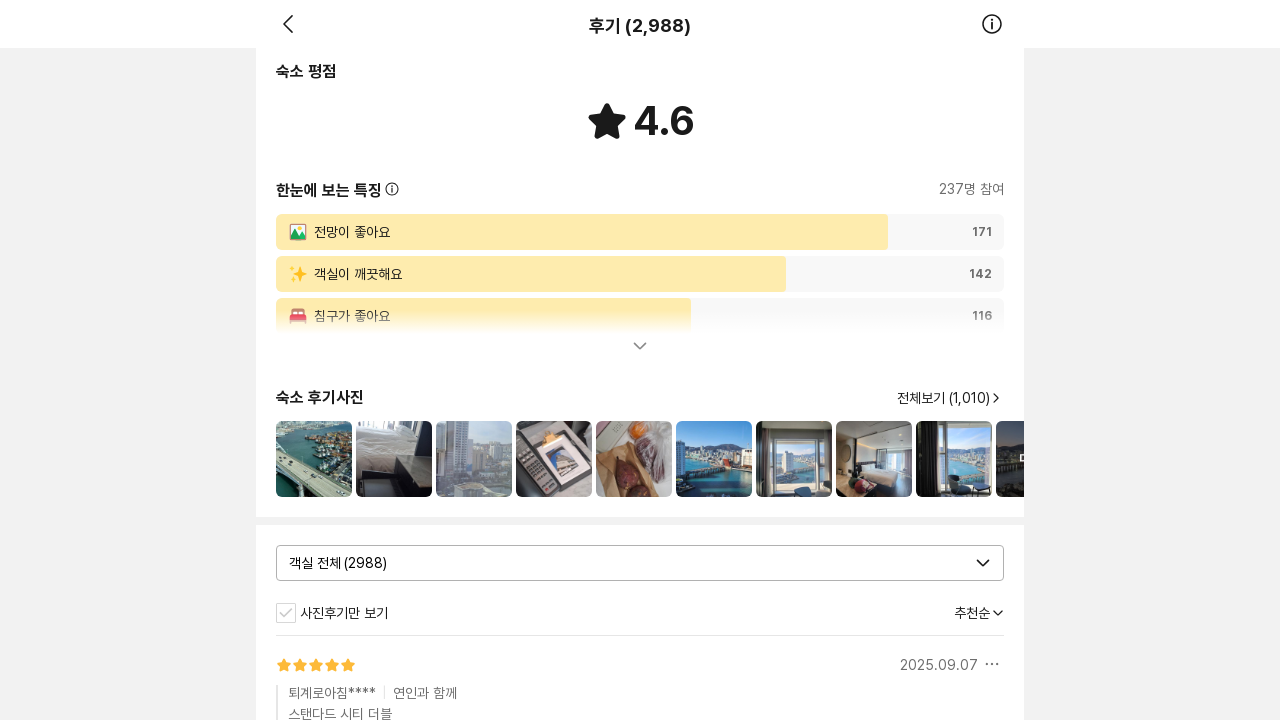

Waited for page to reach domcontentloaded state
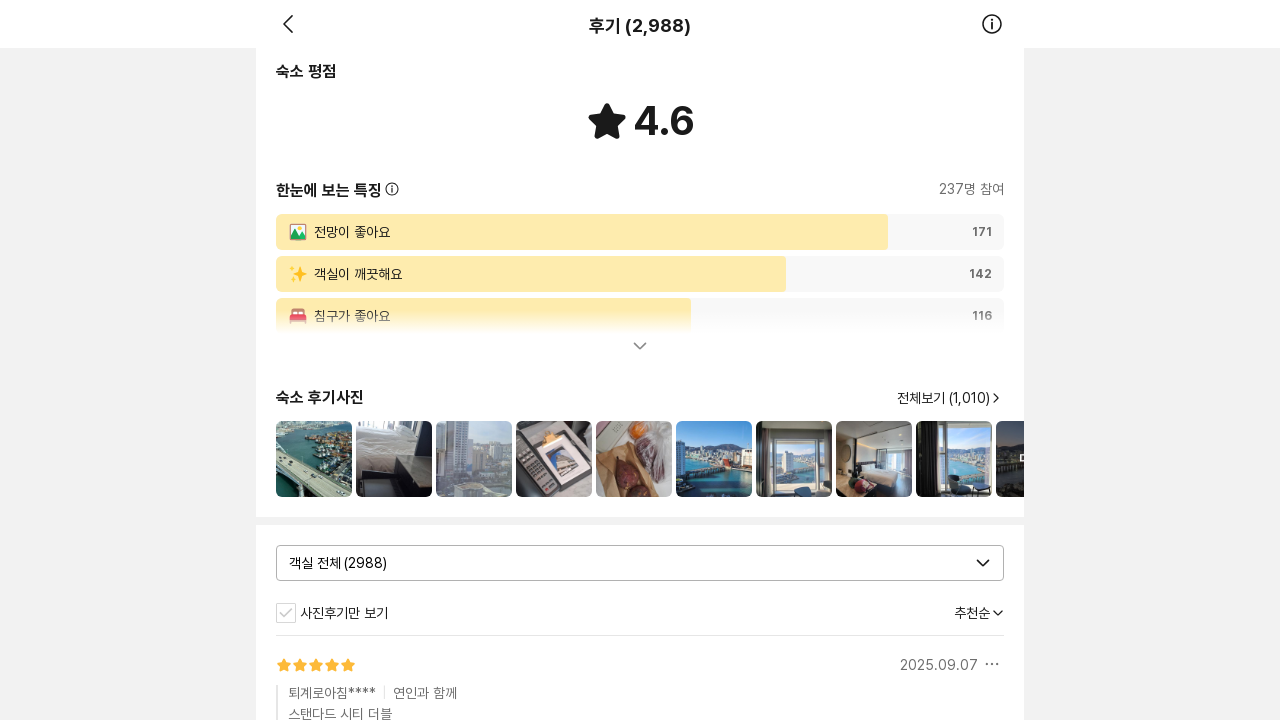

Scrolled to bottom of page (scroll 1 of 3)
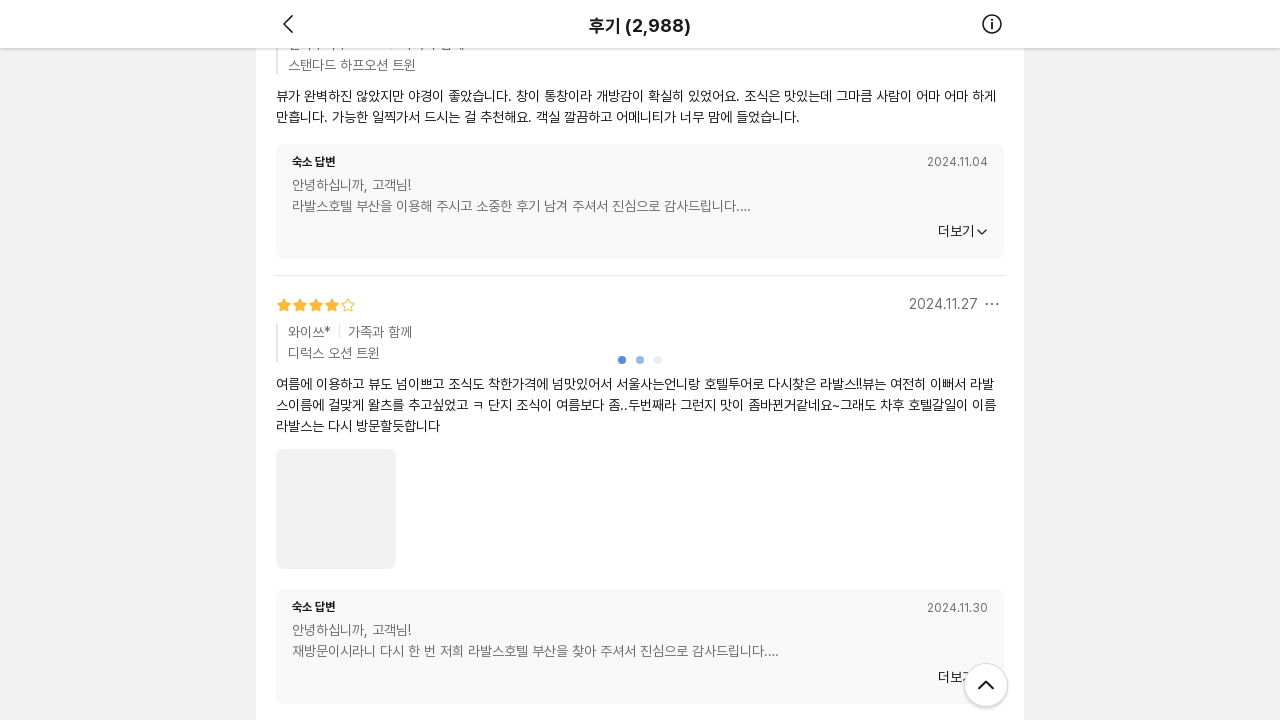

Waited 2 seconds for lazy-loaded review content to load (scroll 1 of 3)
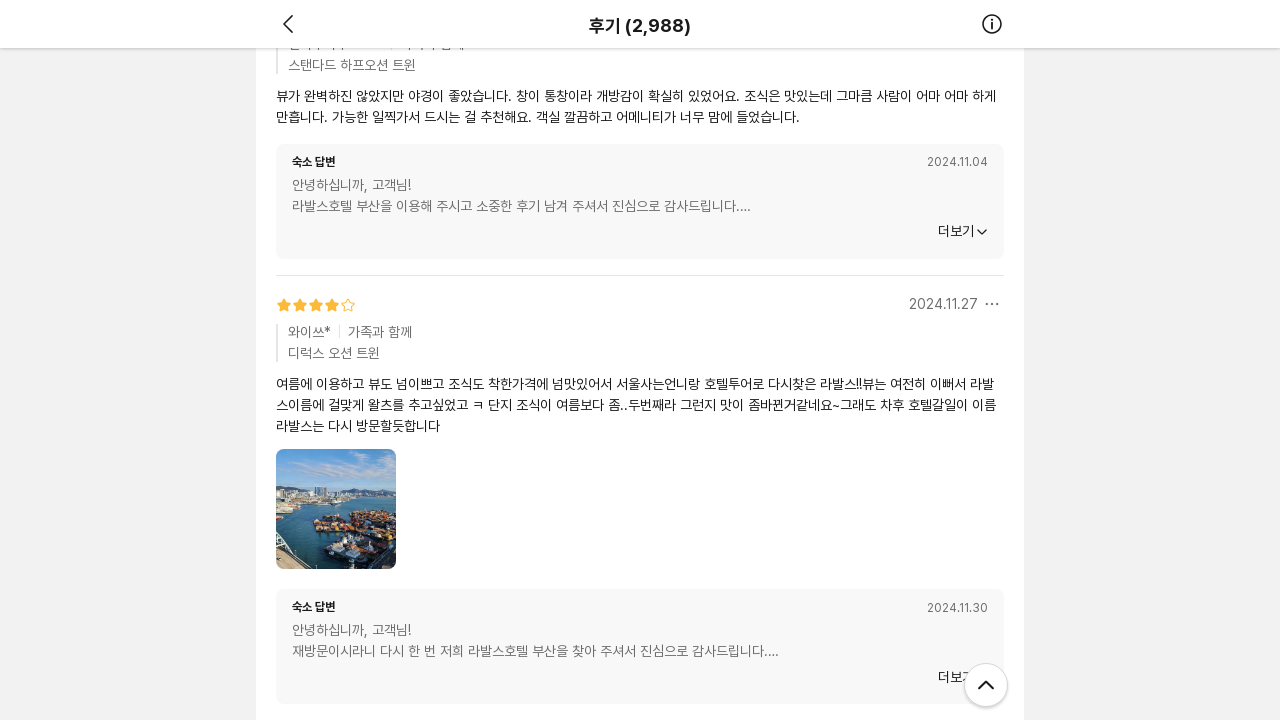

Scrolled to bottom of page (scroll 2 of 3)
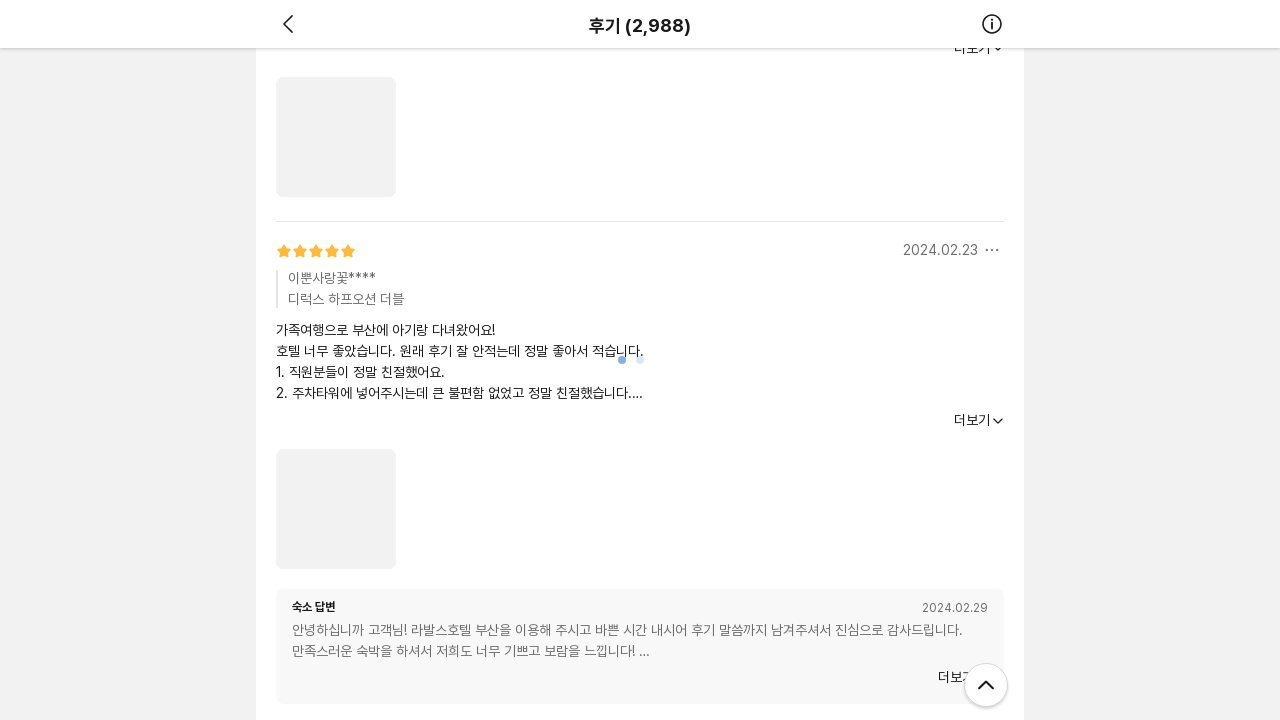

Waited 2 seconds for lazy-loaded review content to load (scroll 2 of 3)
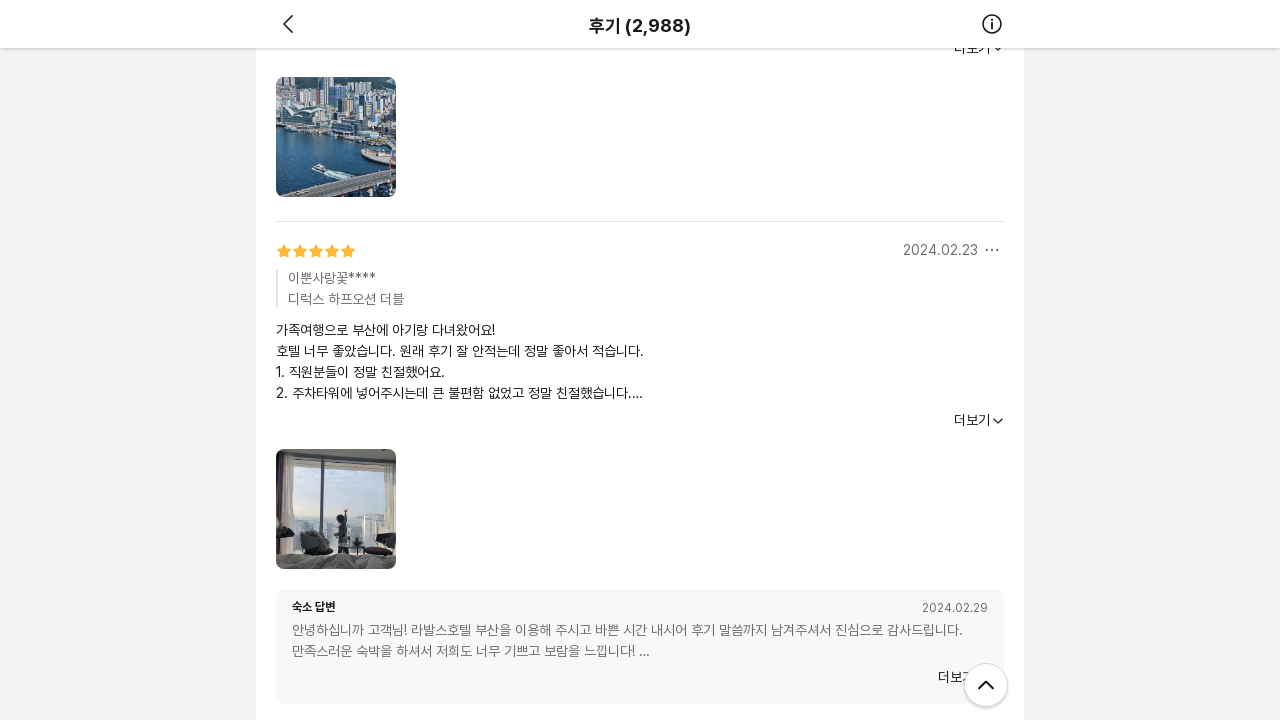

Scrolled to bottom of page (scroll 3 of 3)
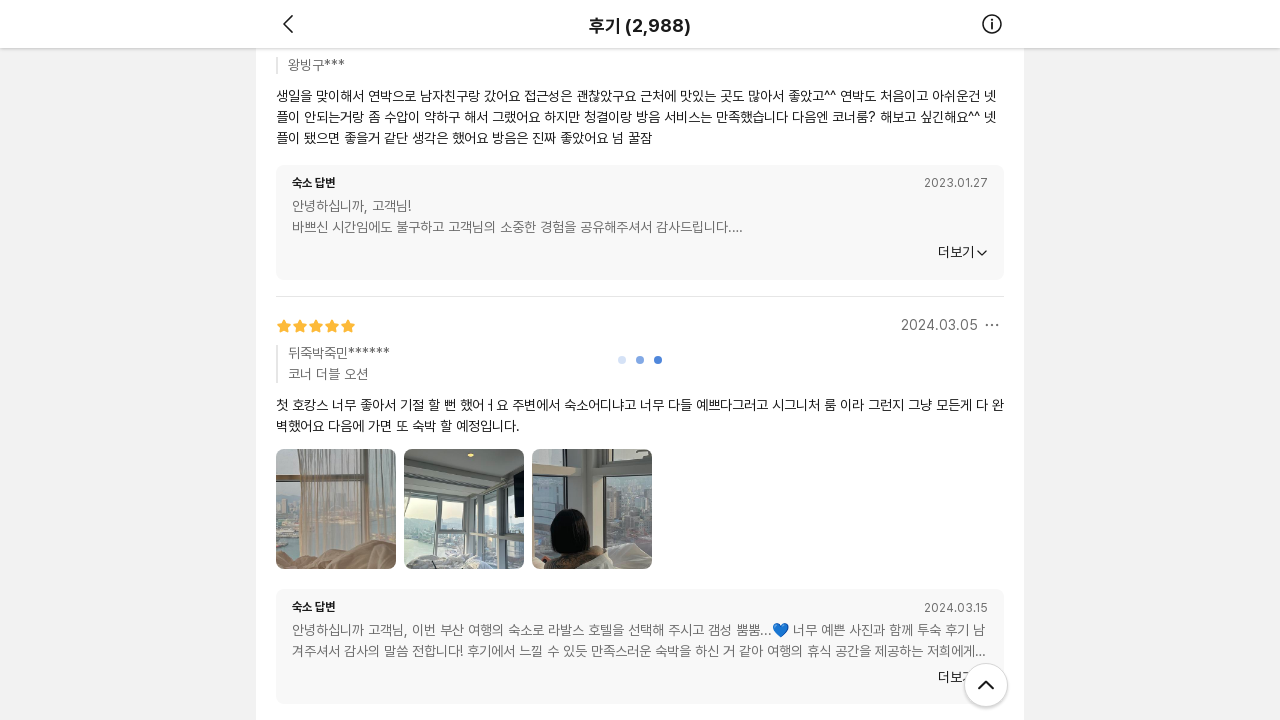

Waited 2 seconds for lazy-loaded review content to load (scroll 3 of 3)
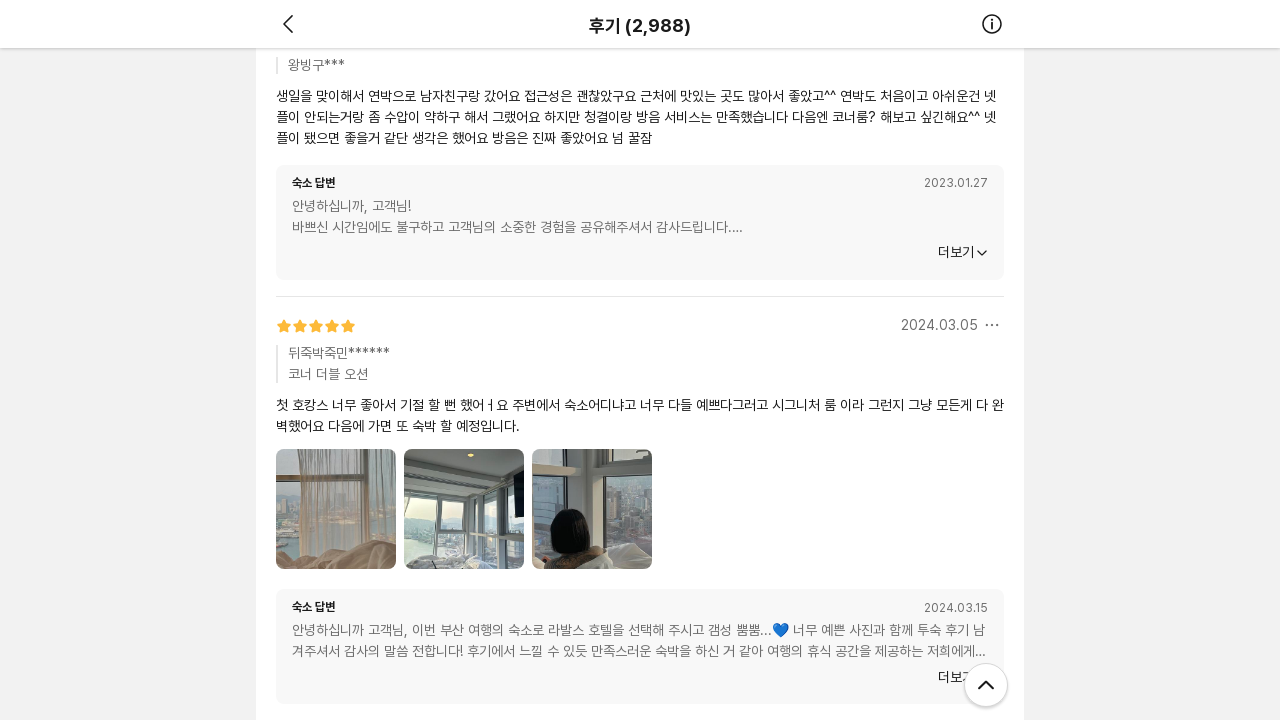

Verified review containers are present on the page
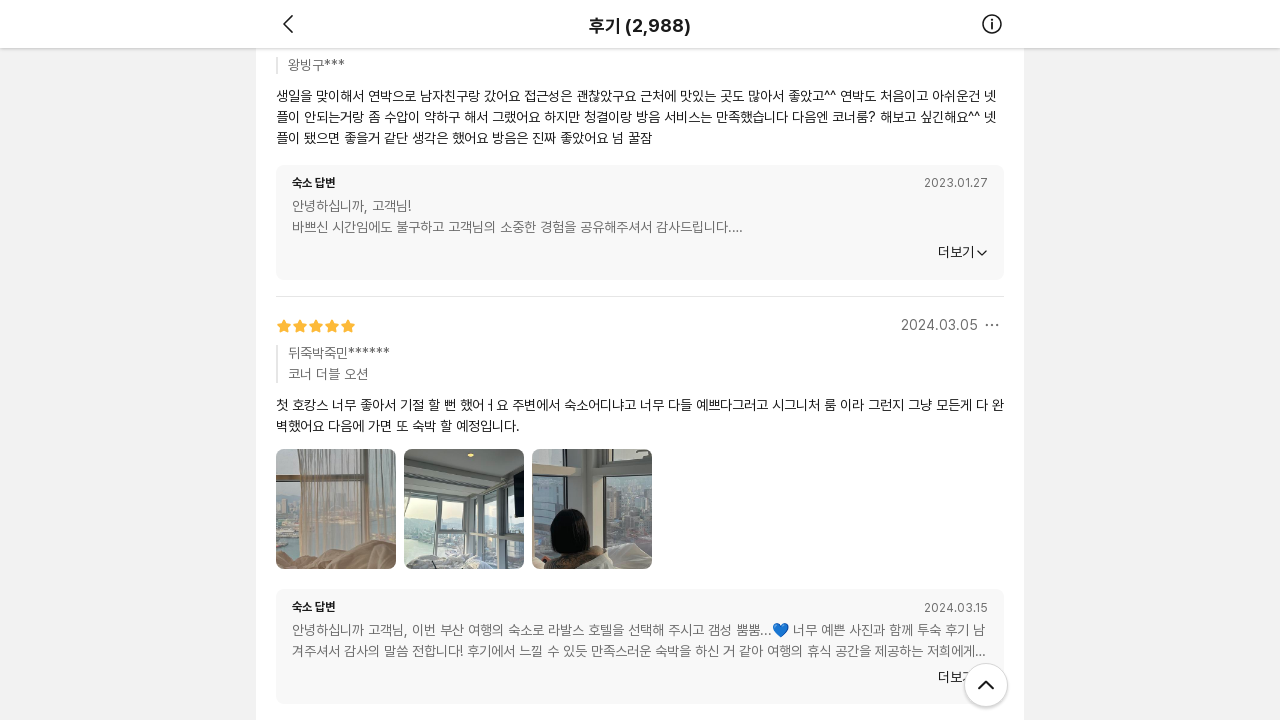

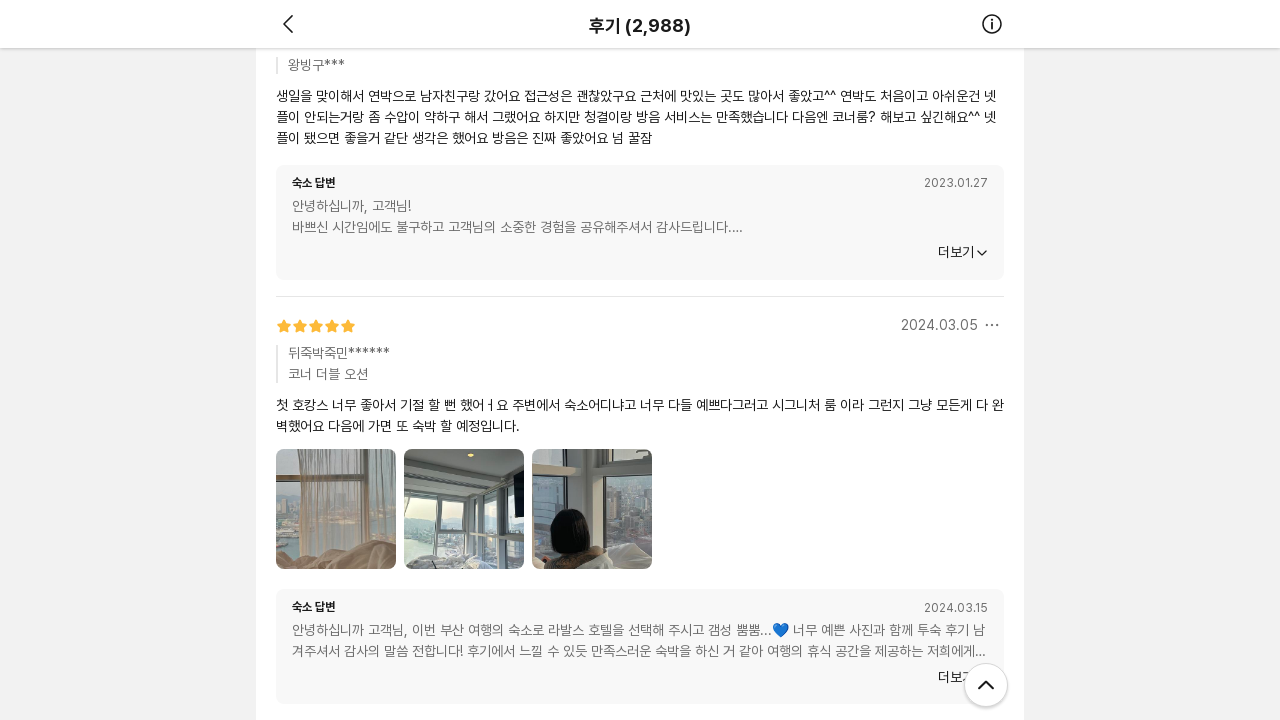